Navigates to VWO app homepage and clicks on the "Start a free trial" link to verify navigation

Starting URL: https://app.vwo.com

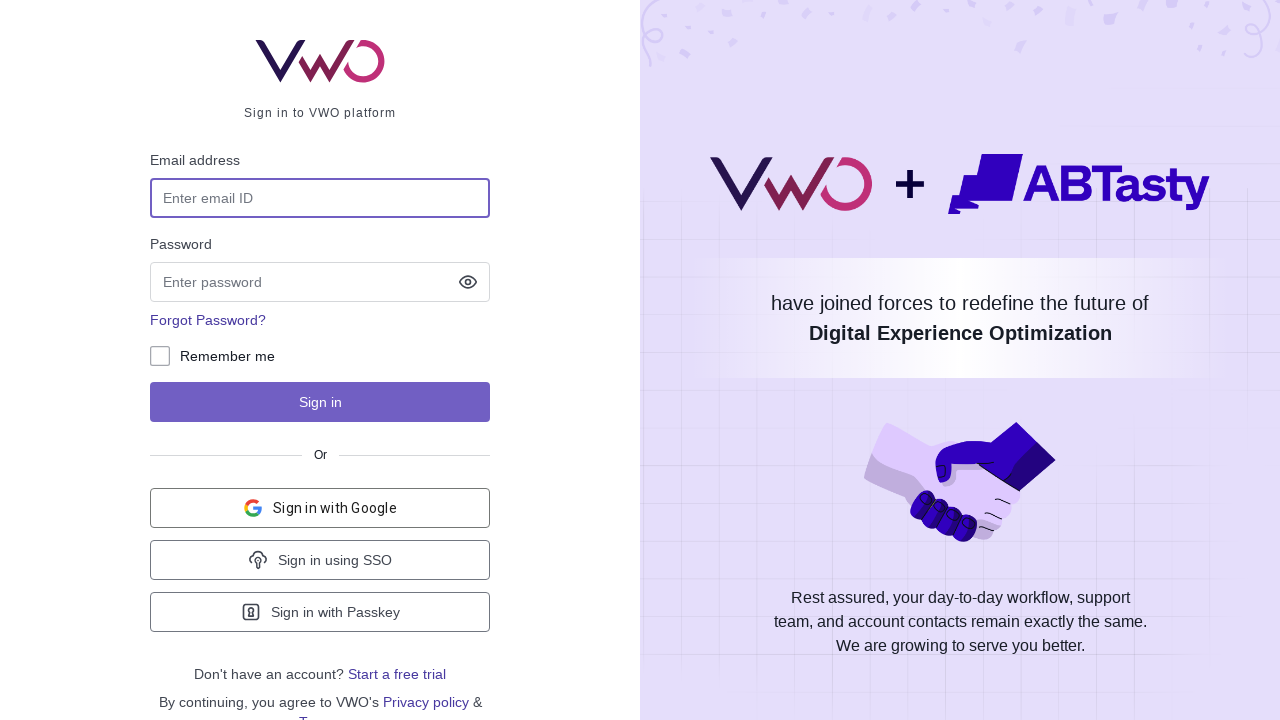

Navigated to VWO app homepage at https://app.vwo.com
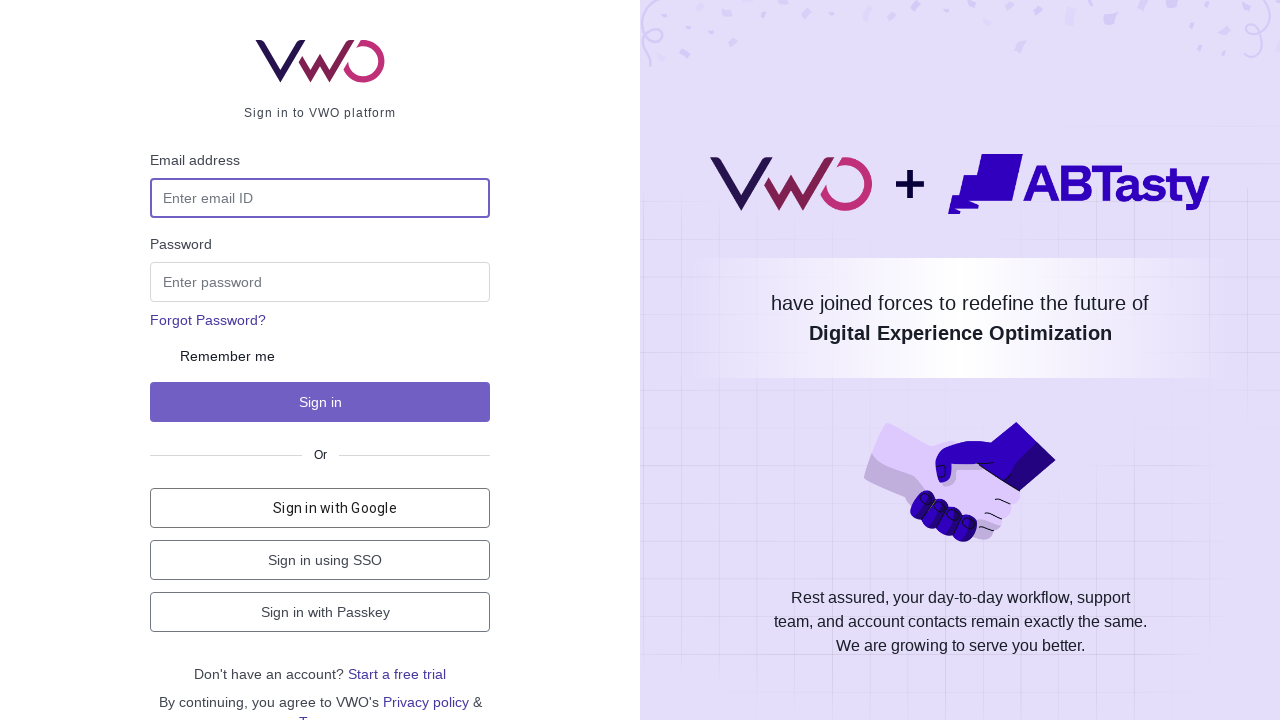

Clicked on 'Start a free trial' link at (397, 674) on a:has-text('Start a free')
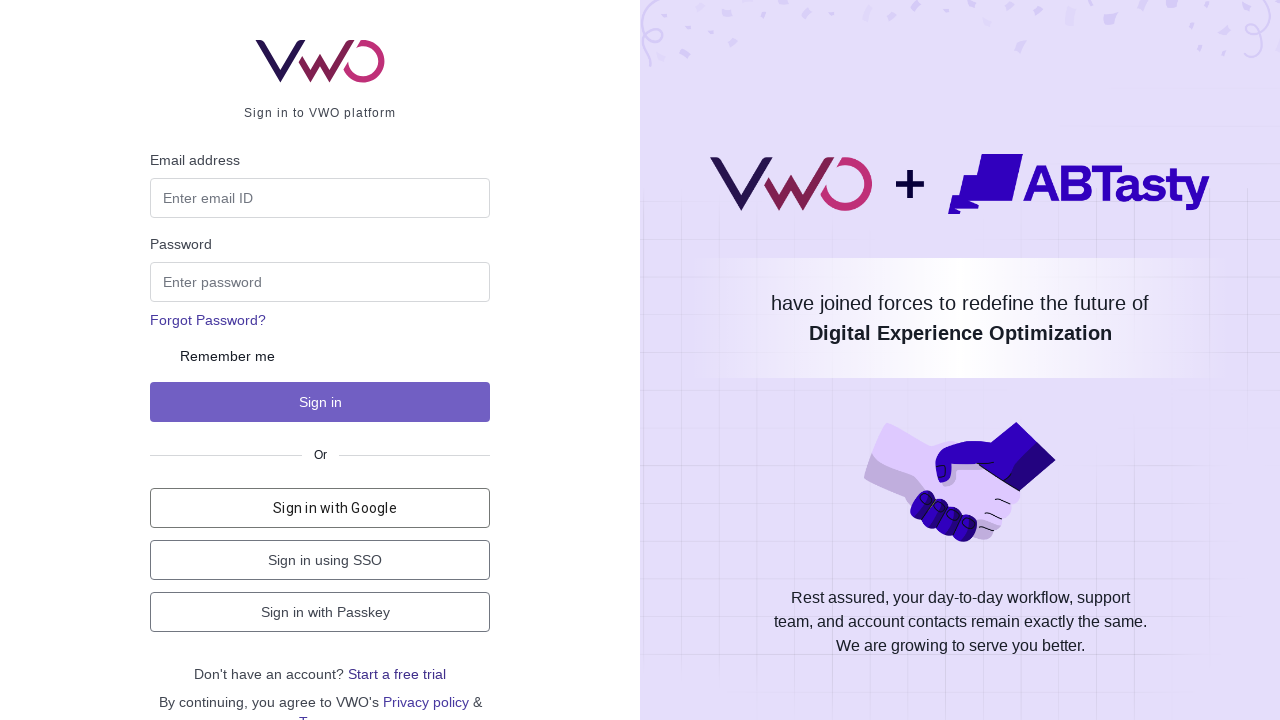

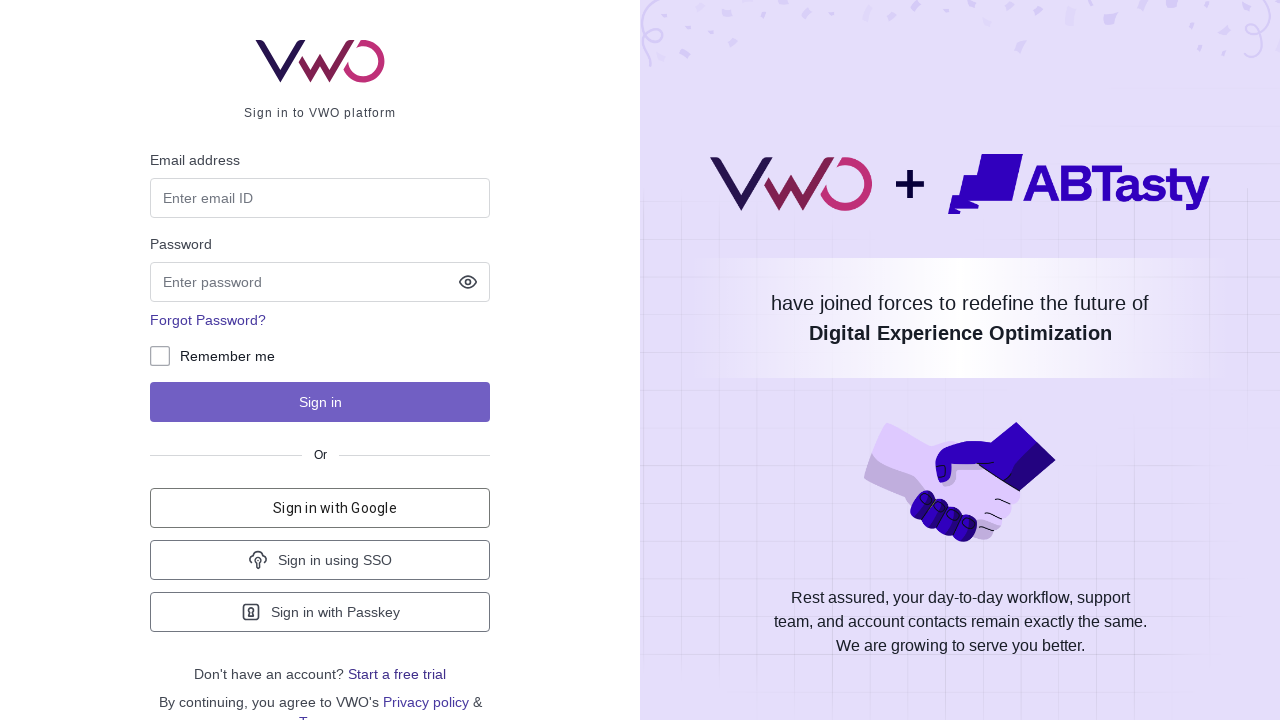